Tests browser back button navigation between filter views (All, Active, Completed)

Starting URL: https://demo.playwright.dev/todomvc

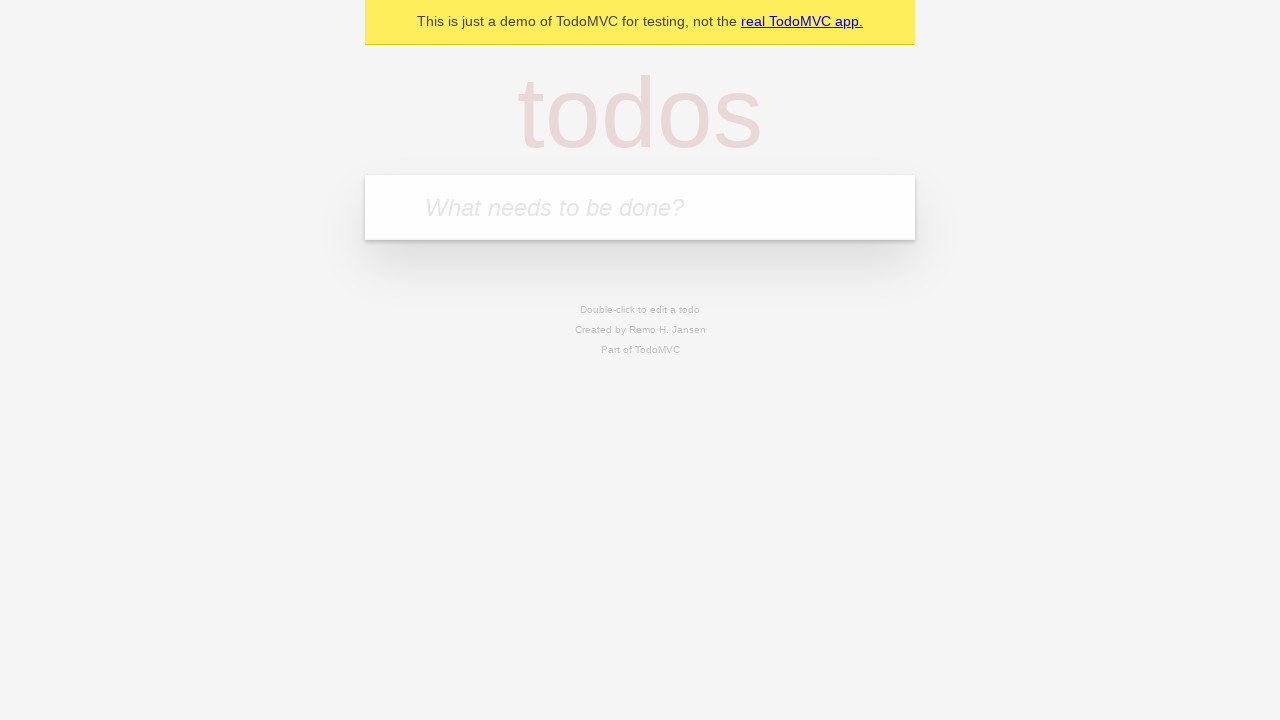

Filled todo input with 'buy some cheese' on internal:attr=[placeholder="What needs to be done?"i]
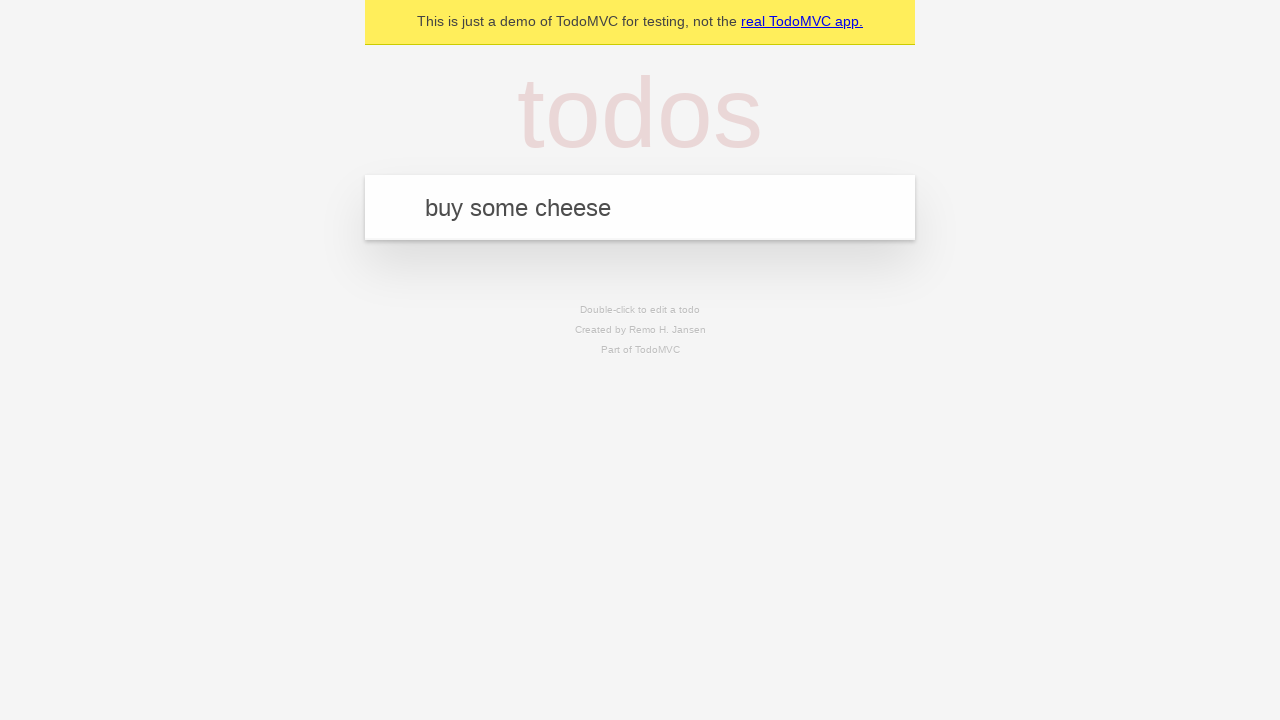

Pressed Enter to add first todo on internal:attr=[placeholder="What needs to be done?"i]
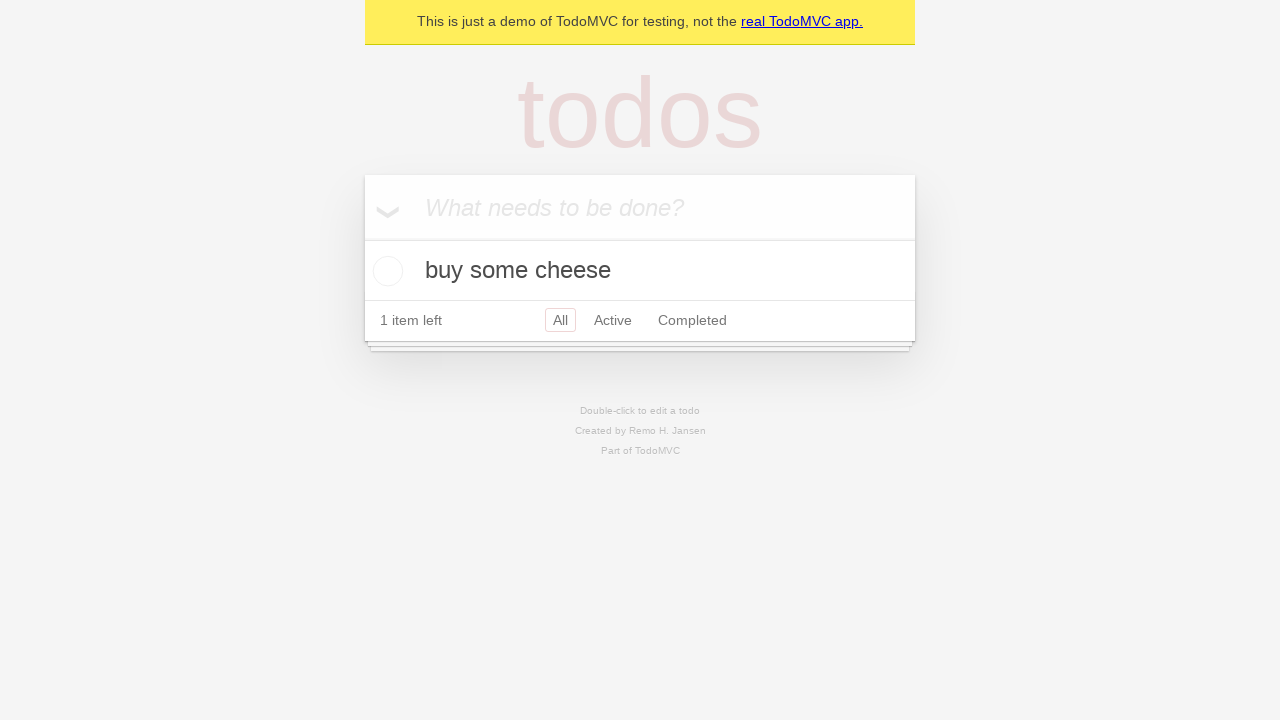

Filled todo input with 'feed the cat' on internal:attr=[placeholder="What needs to be done?"i]
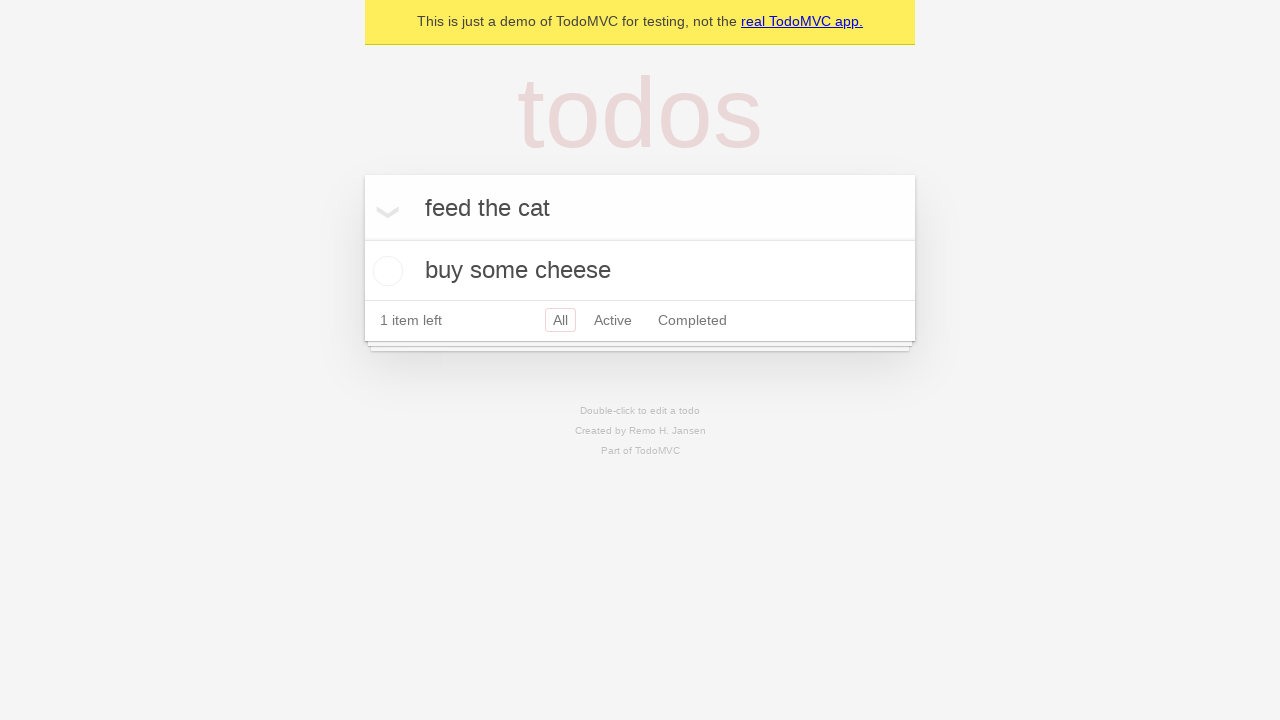

Pressed Enter to add second todo on internal:attr=[placeholder="What needs to be done?"i]
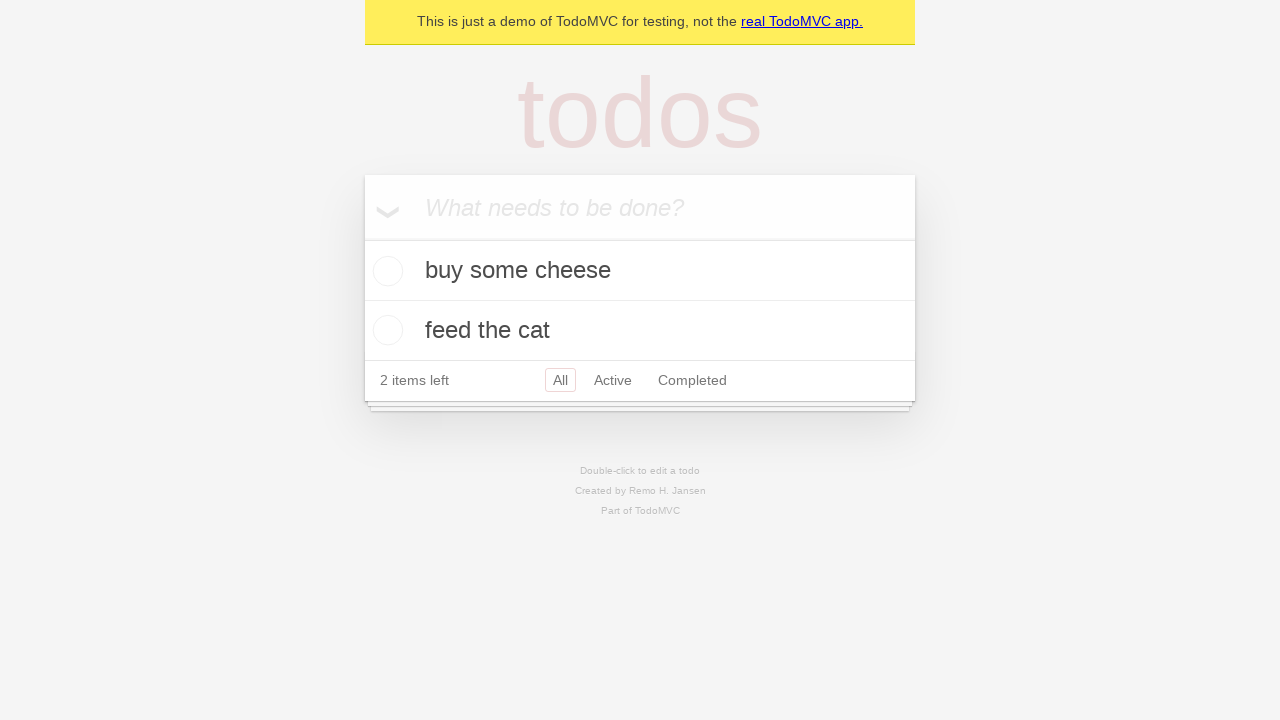

Filled todo input with 'book a doctors appointment' on internal:attr=[placeholder="What needs to be done?"i]
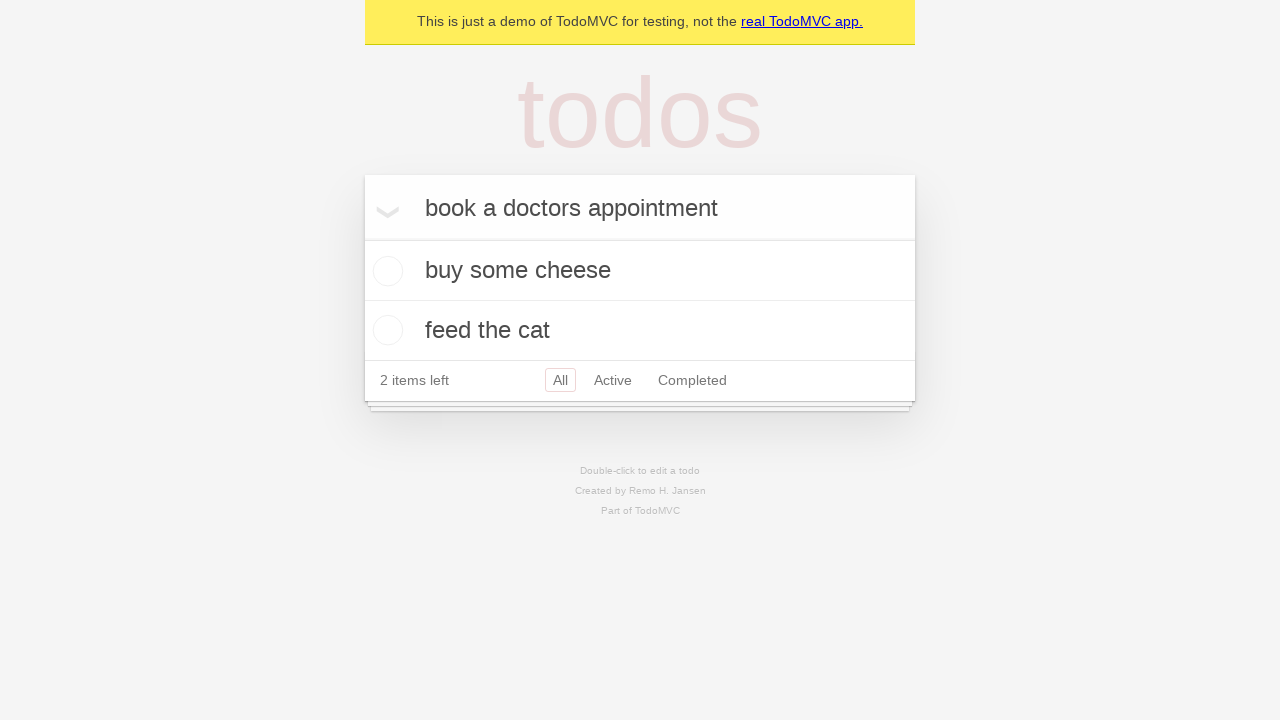

Pressed Enter to add third todo on internal:attr=[placeholder="What needs to be done?"i]
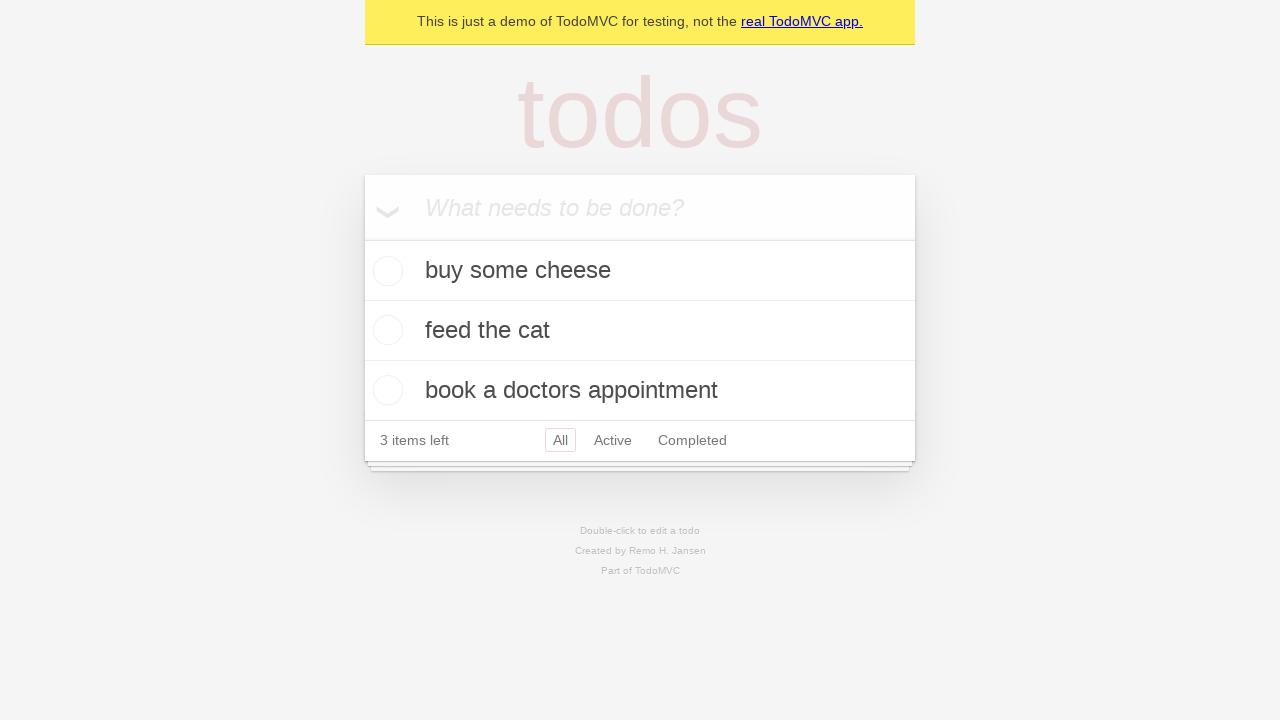

Checked the second todo item at (385, 330) on [data-testid='todo-item'] >> nth=1 >> internal:role=checkbox
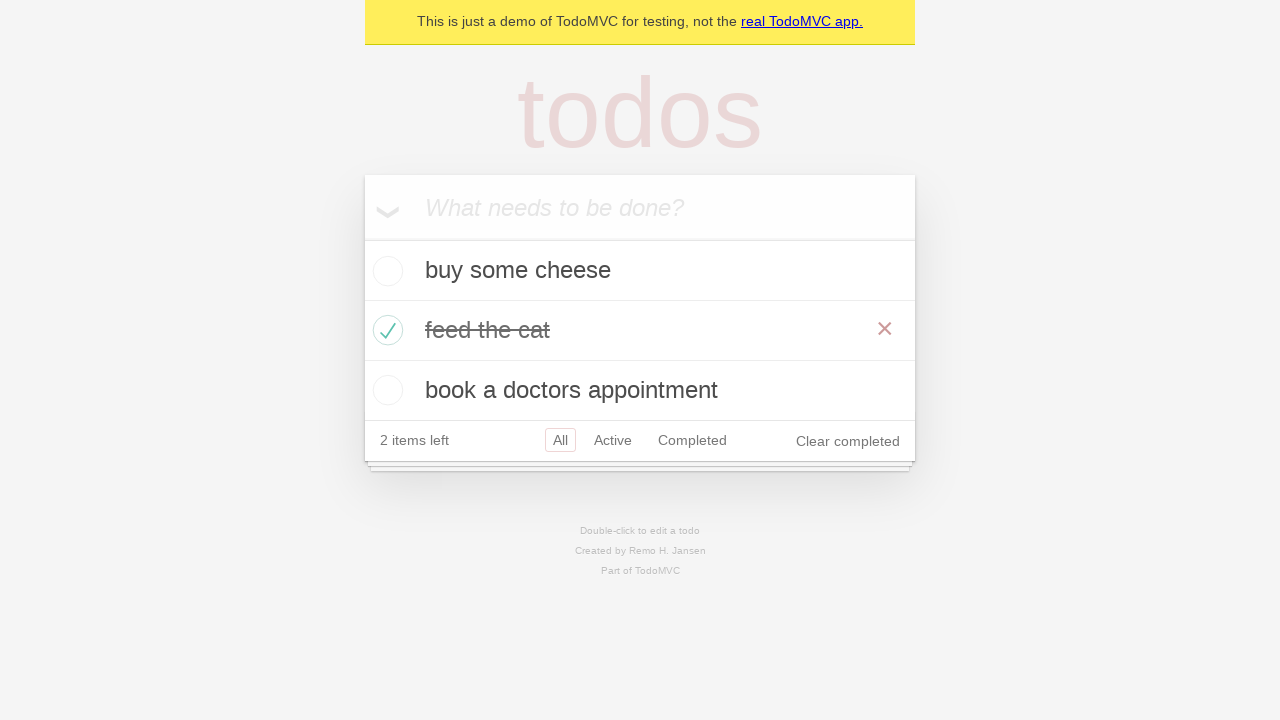

Clicked 'All' filter link at (560, 440) on internal:role=link[name="All"i]
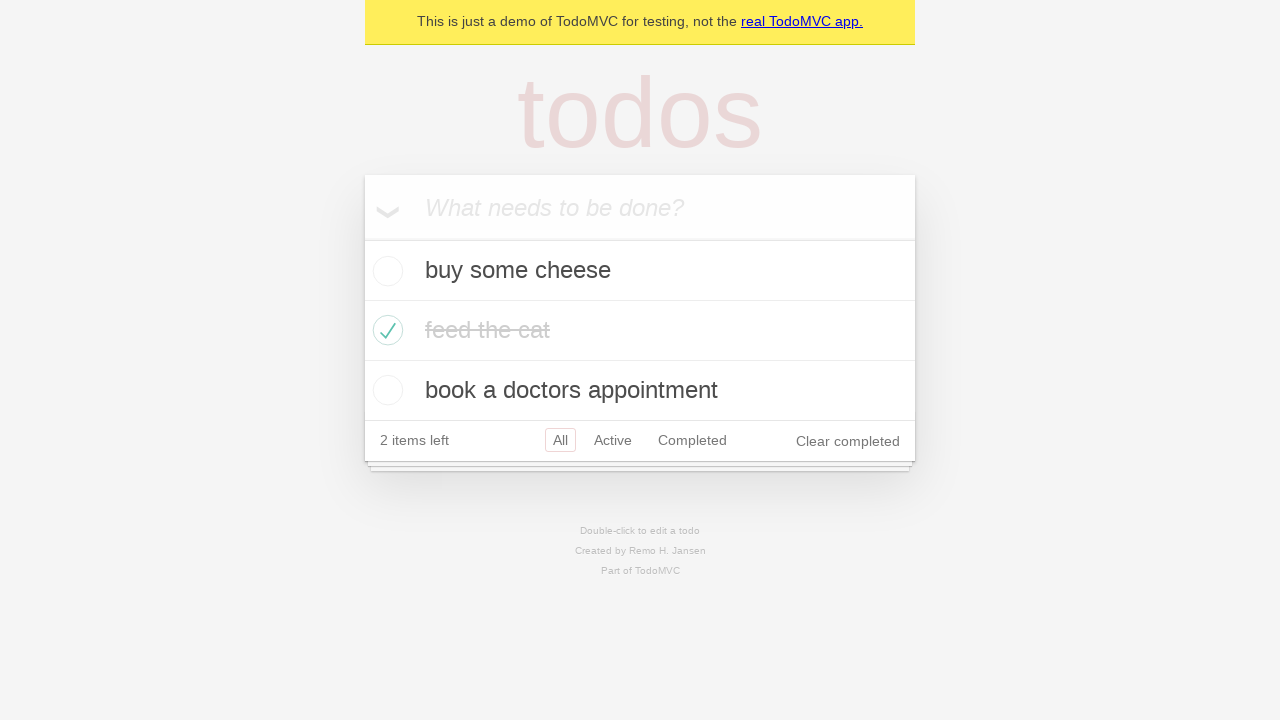

Clicked 'Active' filter link at (613, 440) on internal:role=link[name="Active"i]
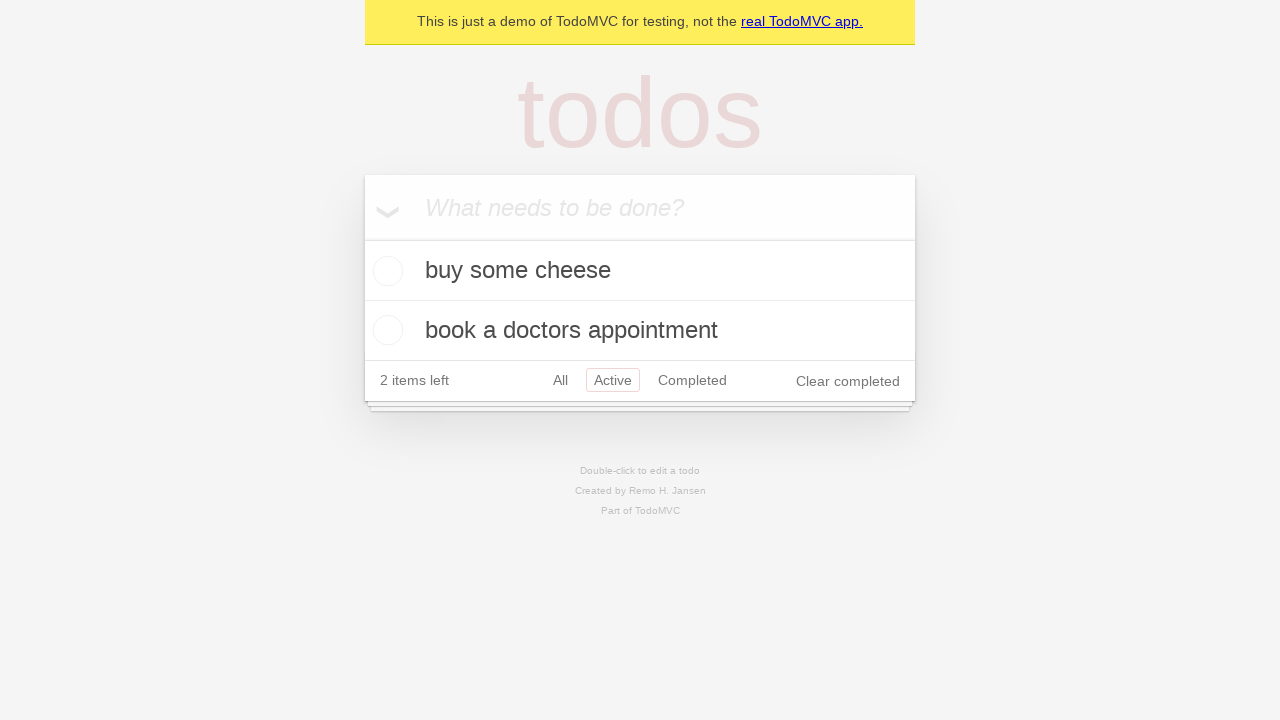

Clicked 'Completed' filter link at (692, 380) on internal:role=link[name="Completed"i]
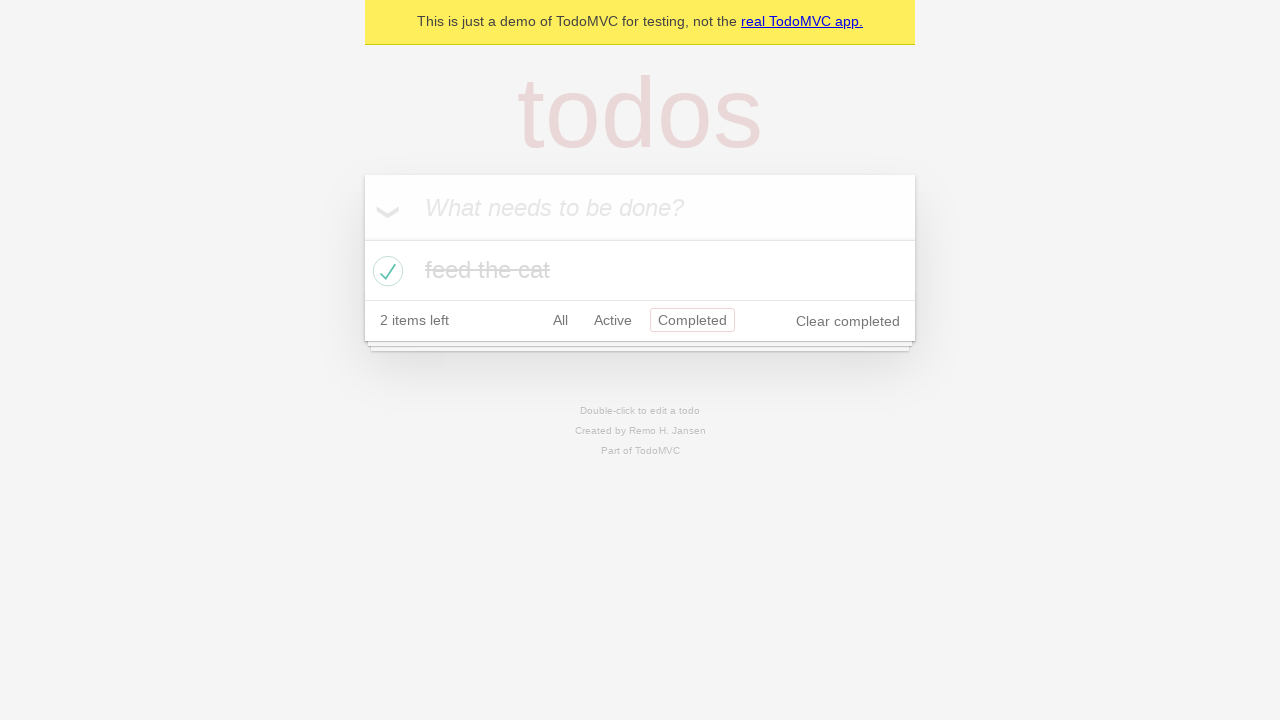

Navigated back from Completed filter to Active filter
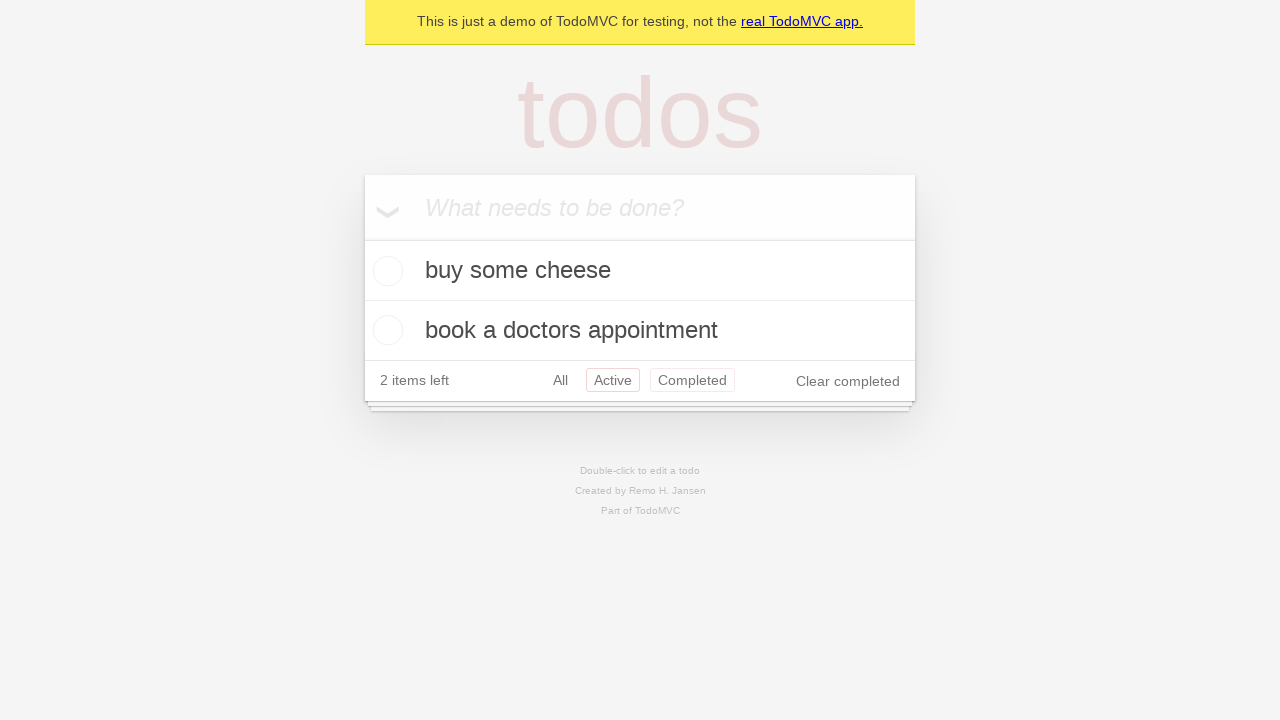

Navigated back from Active filter to All filter
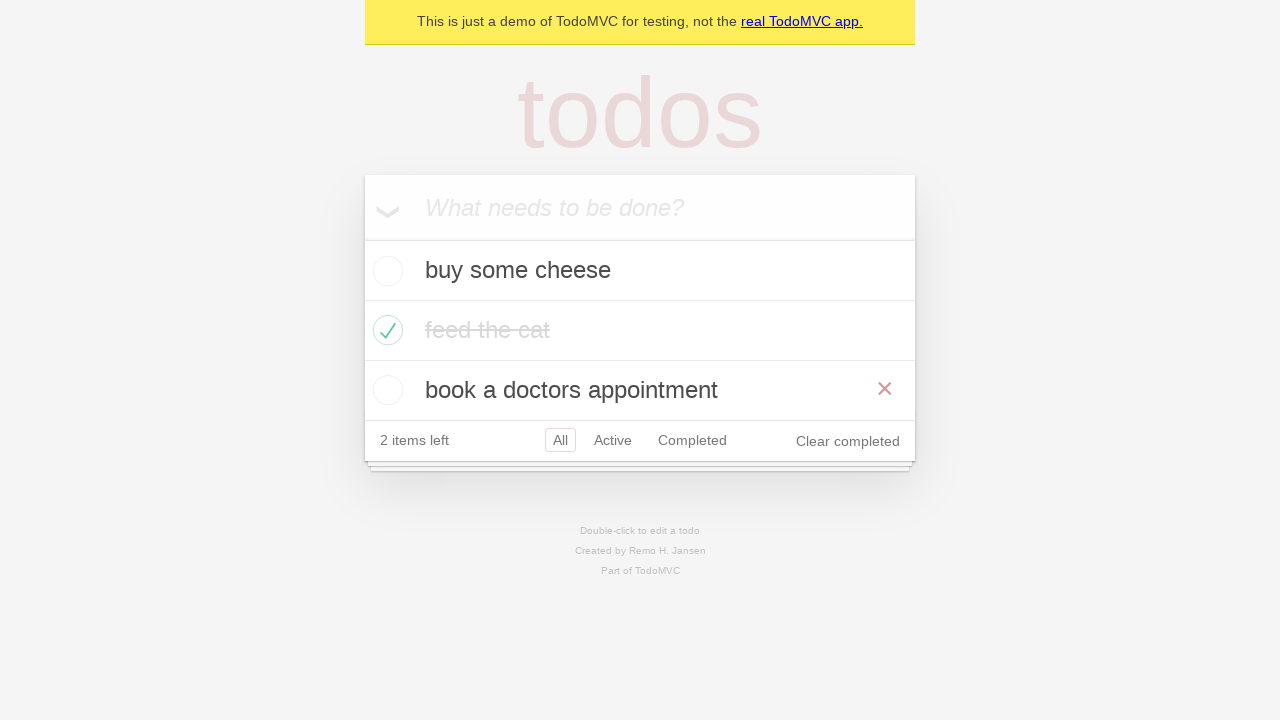

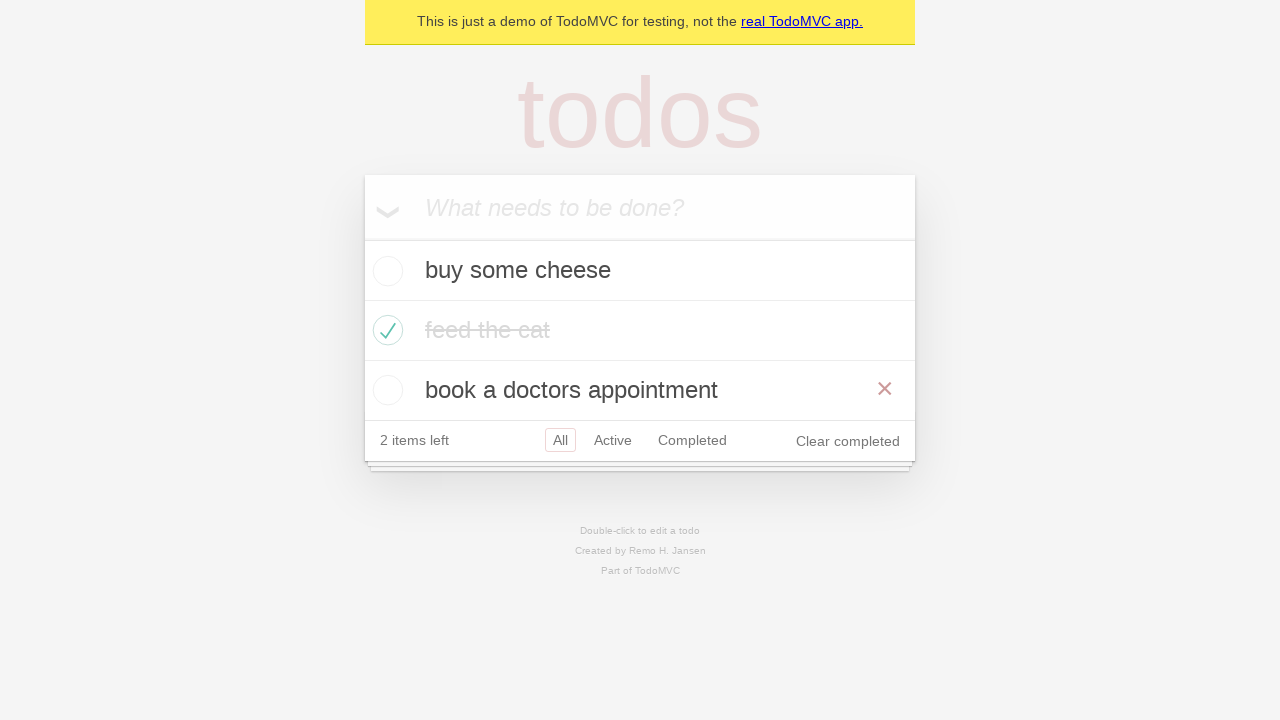